Tests browser window resizing by navigating to Myntra website and setting the viewport size to 800x400 pixels

Starting URL: https://www.myntra.com/

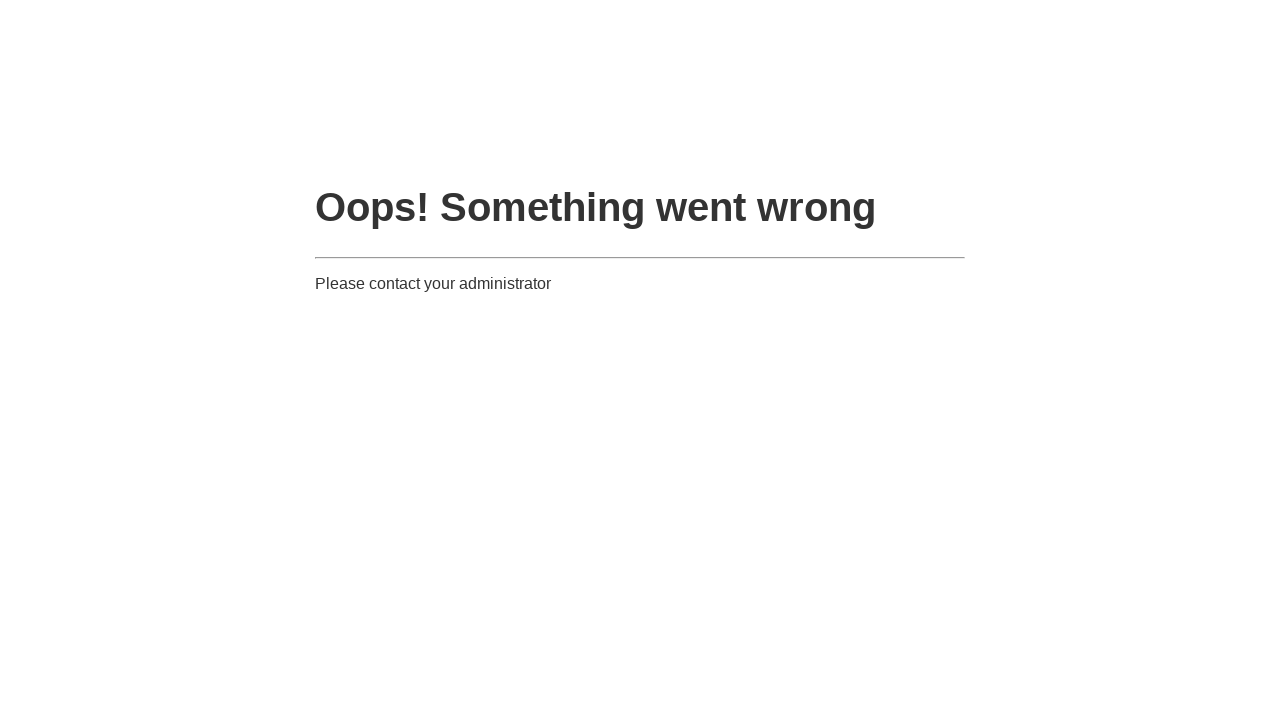

Set viewport size to 800x400 pixels
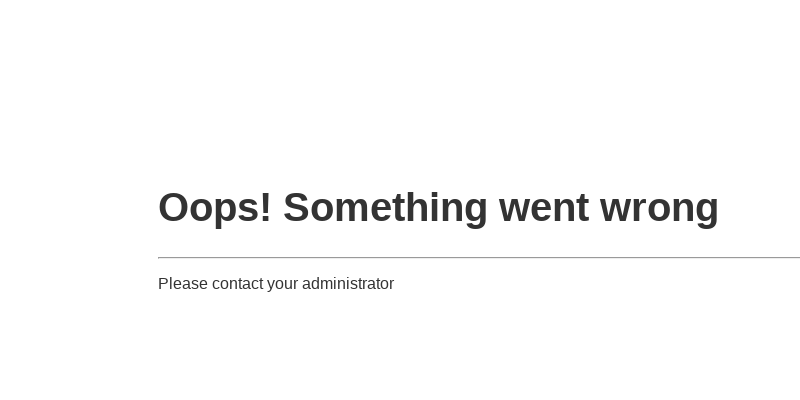

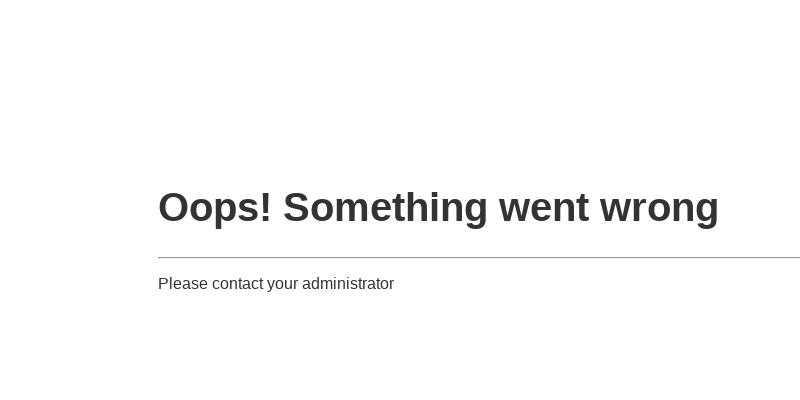